Tests drag and drop functionality on a price range slider by dragging the left slider handle 100 pixels to the right

Starting URL: http://talkerscode.com/webtricks/demo/demo_price-range-slider-using-jquery-css-and-php.php

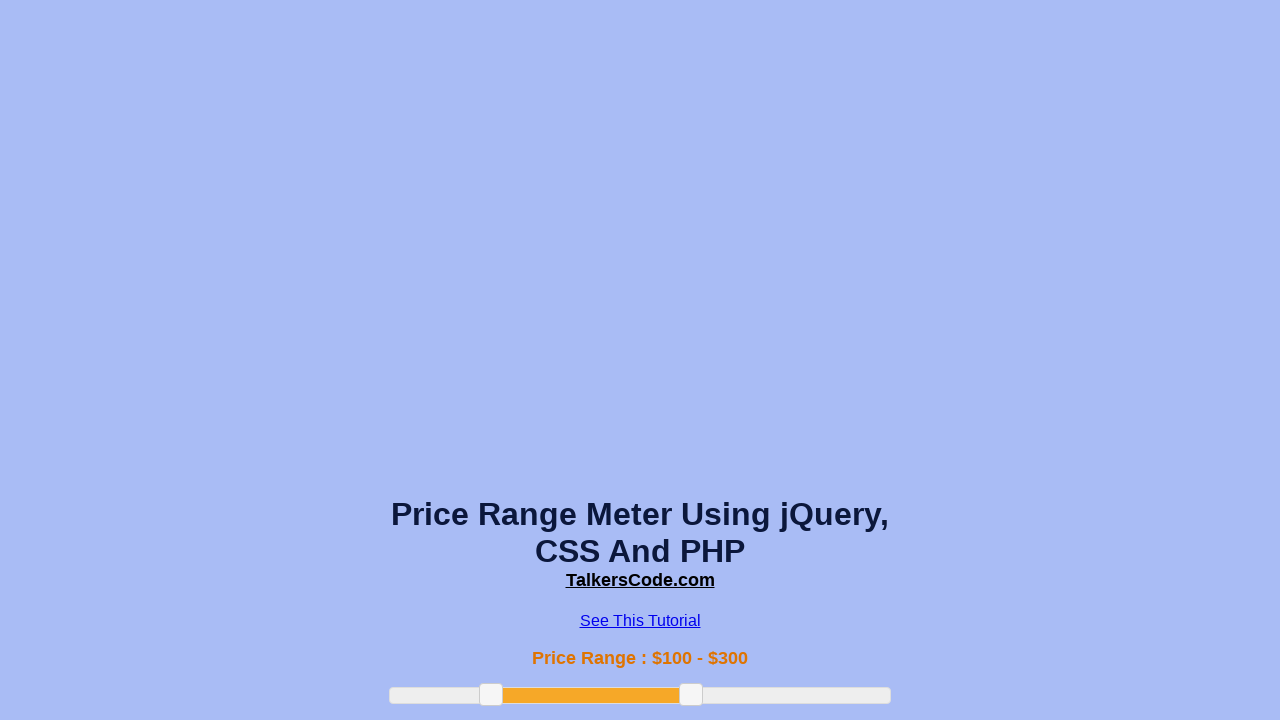

Located the left slider handle
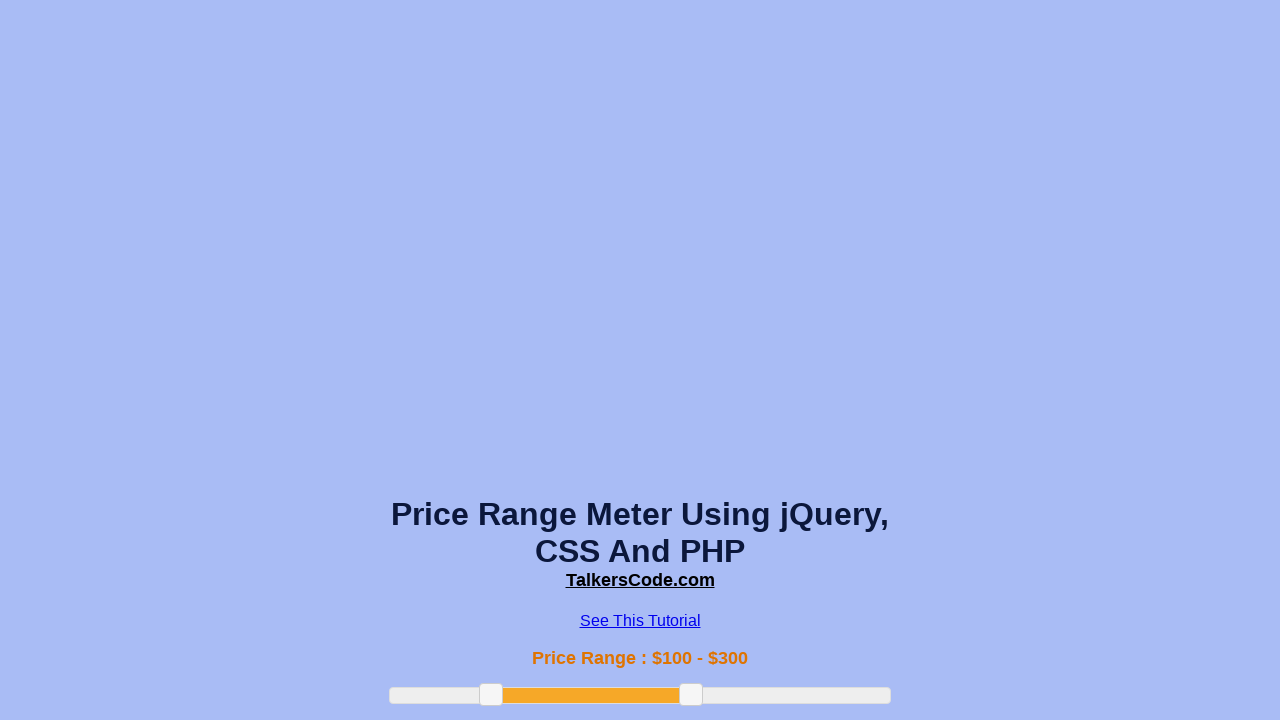

Left slider handle is now visible
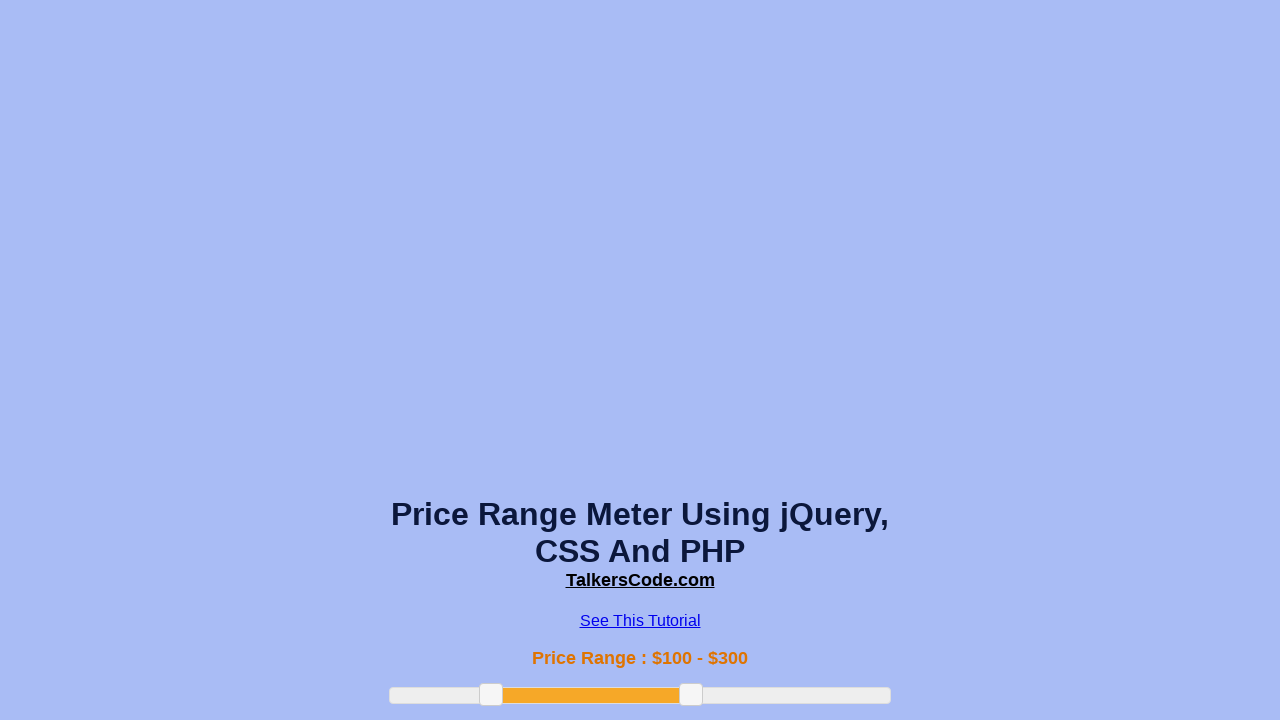

Retrieved bounding box coordinates of the left slider handle
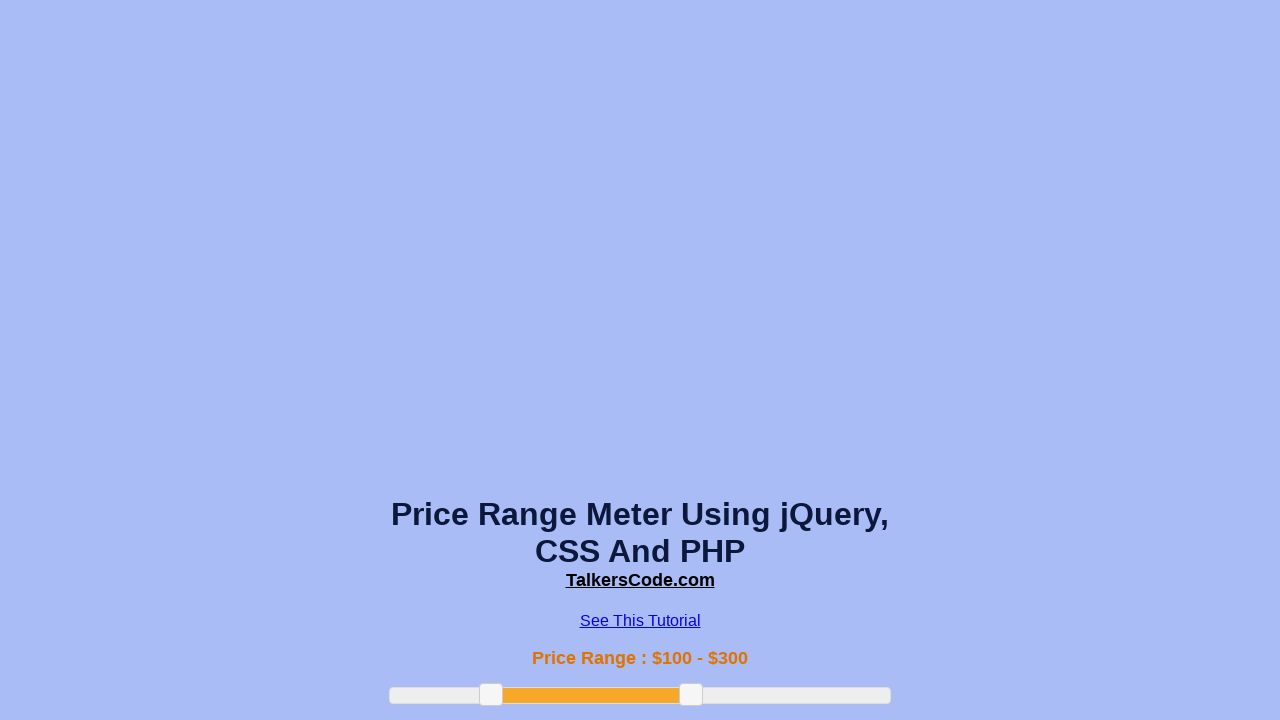

Moved mouse to center of left slider handle at (491, 695)
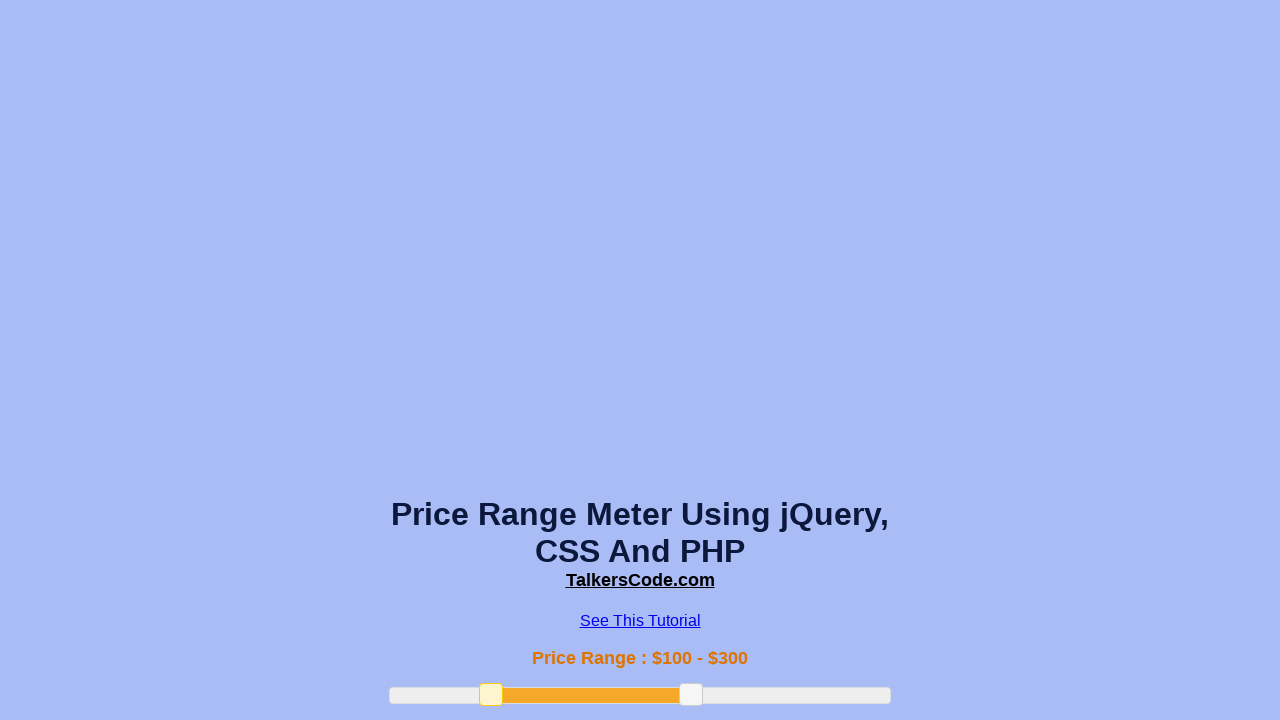

Pressed down mouse button on slider handle at (491, 695)
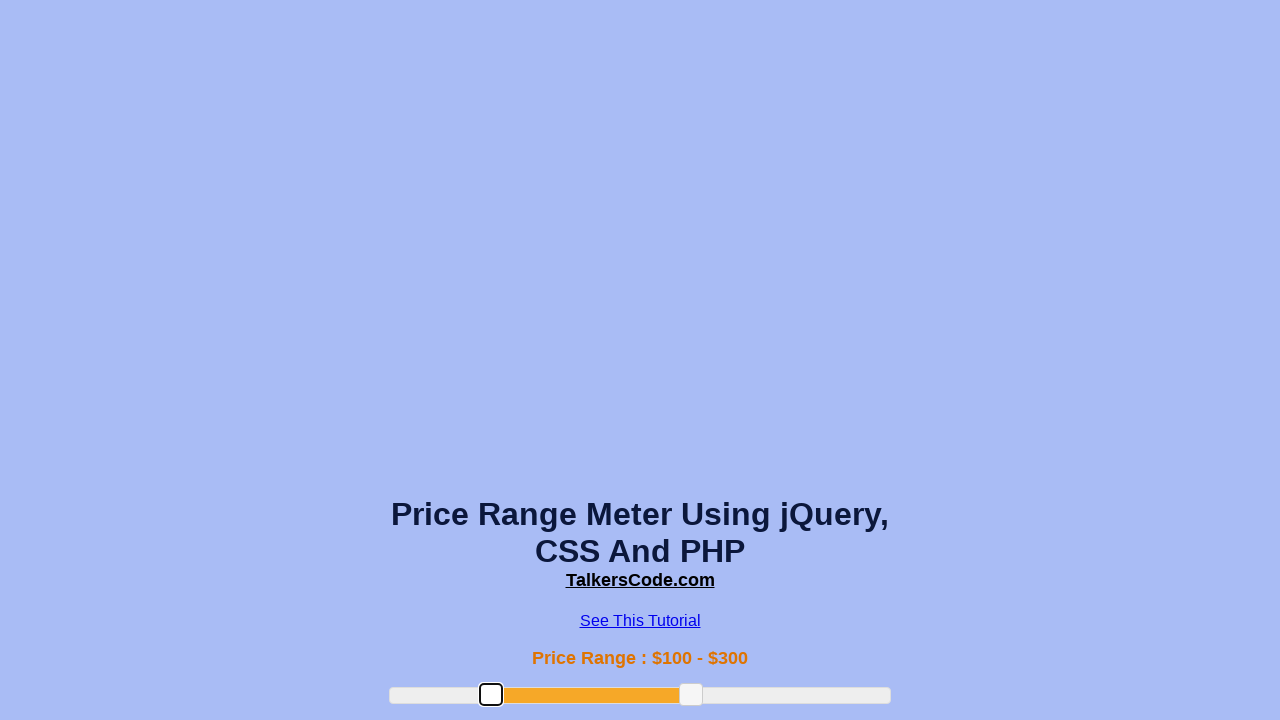

Dragged slider handle 100 pixels to the right at (591, 695)
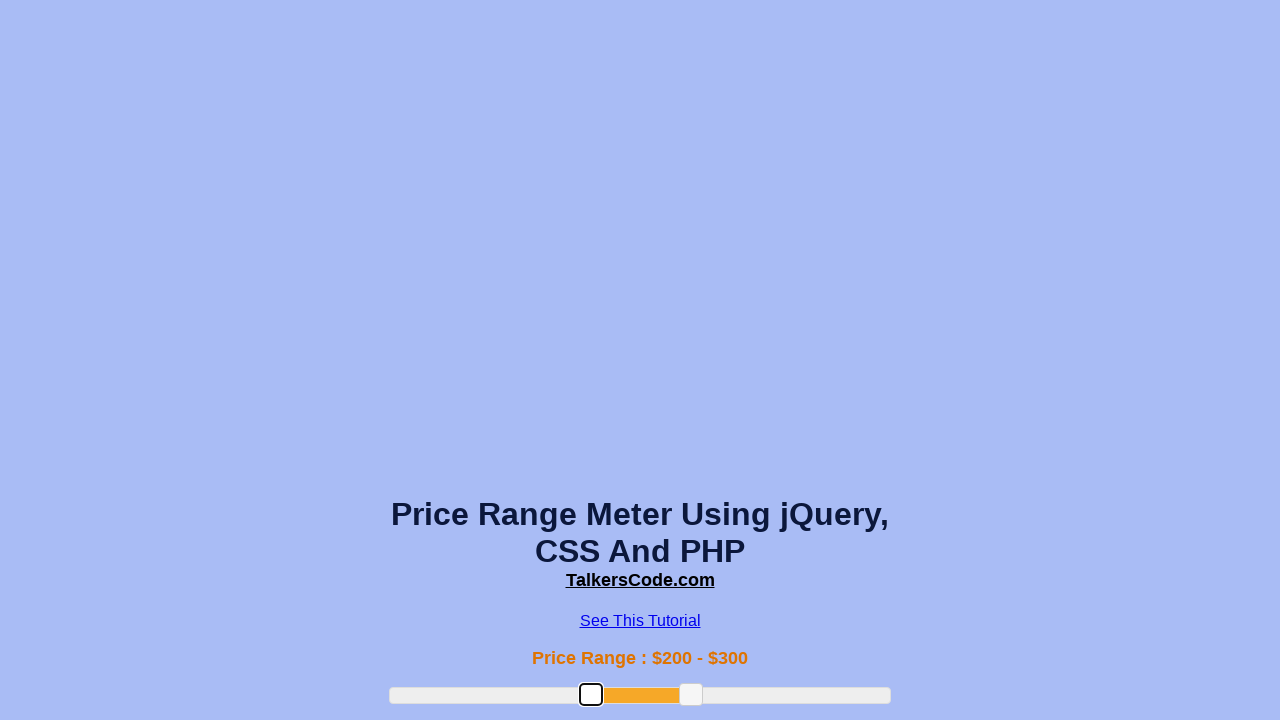

Released mouse button, completed drag and drop action at (591, 695)
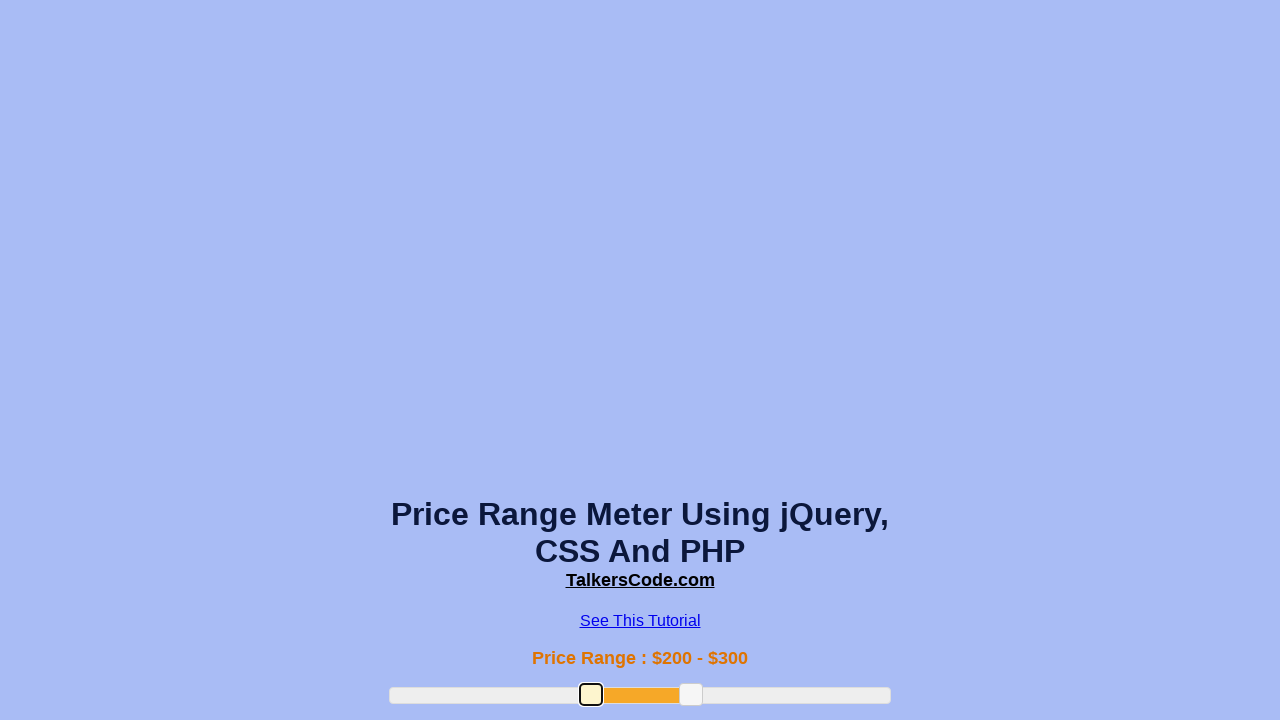

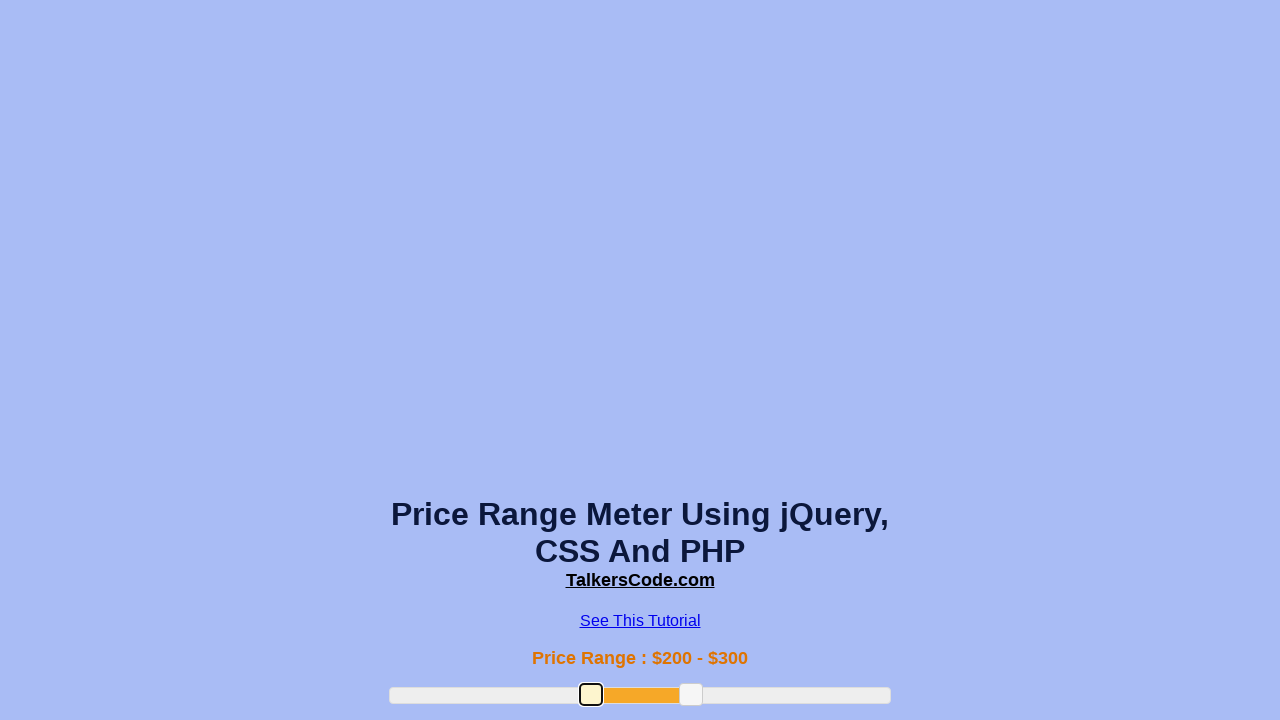